Tests button visibility behavior by clicking a "Hide" button and then checking which other buttons remain visible on the page.

Starting URL: http://uitestingplayground.com/visibility

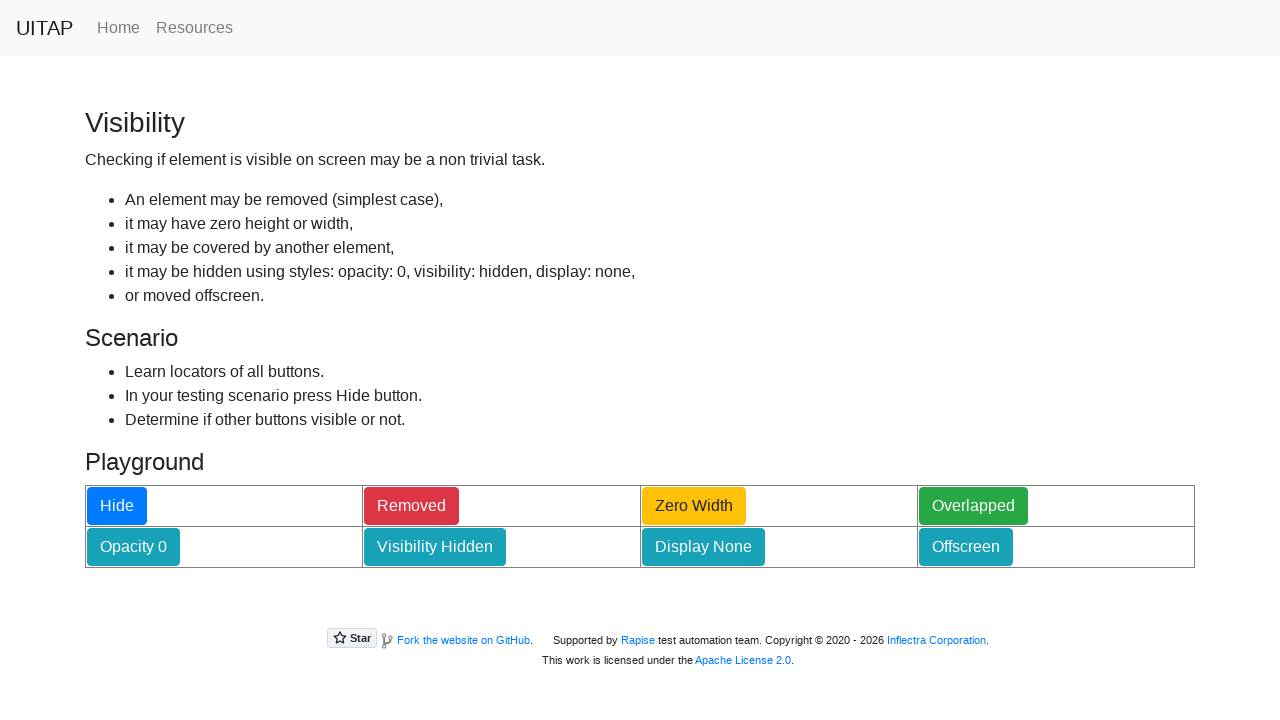

Clicked Hide button to trigger visibility changes at (117, 506) on #hideButton
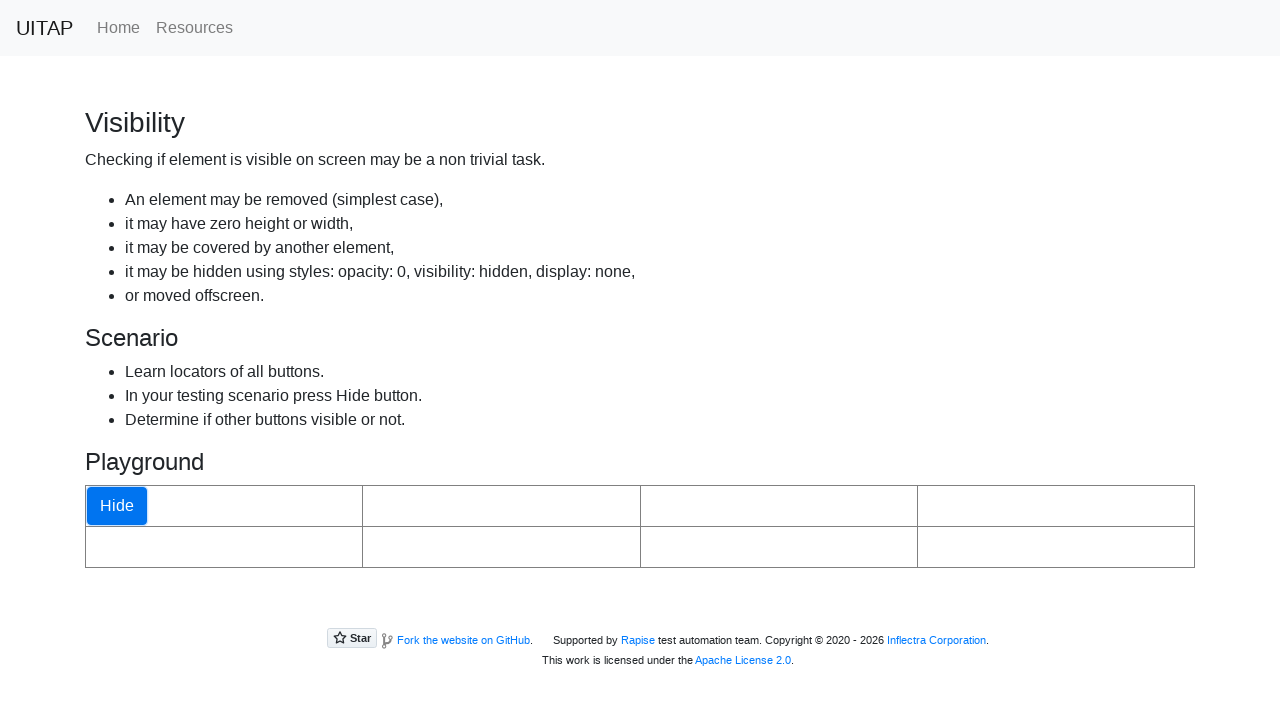

Waited 500ms for visibility changes to take effect
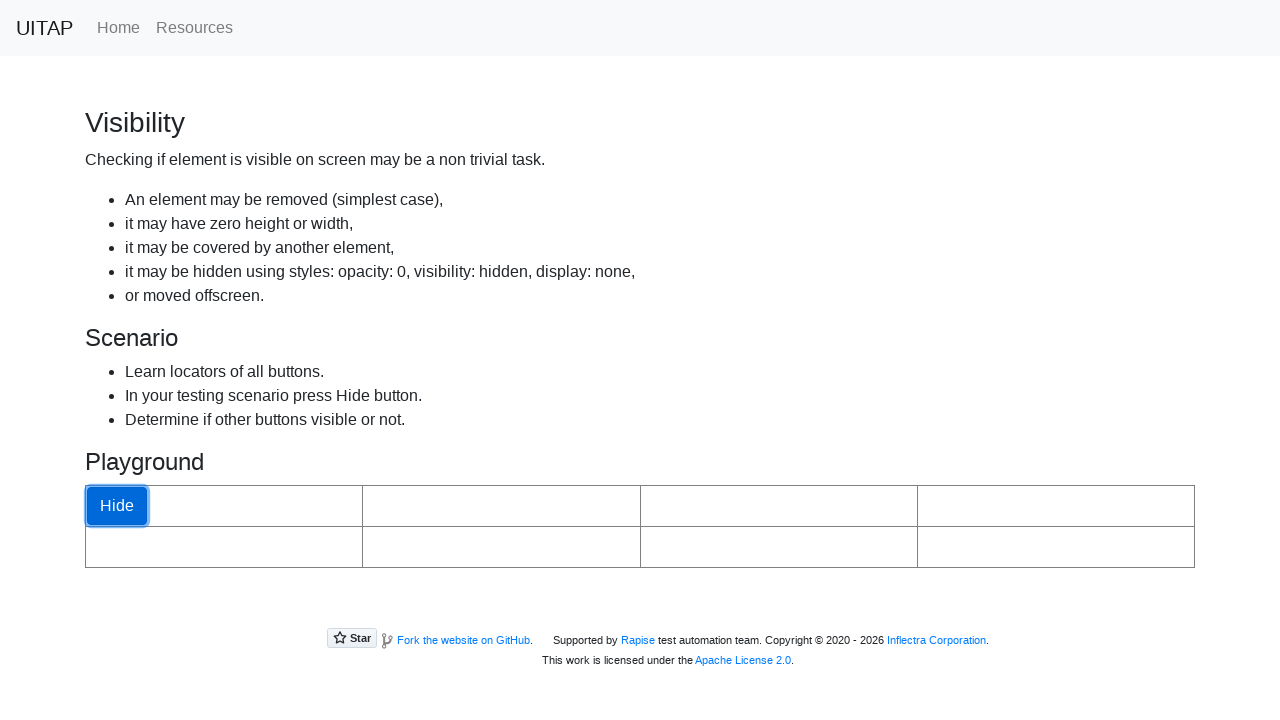

Located all buttons in the table
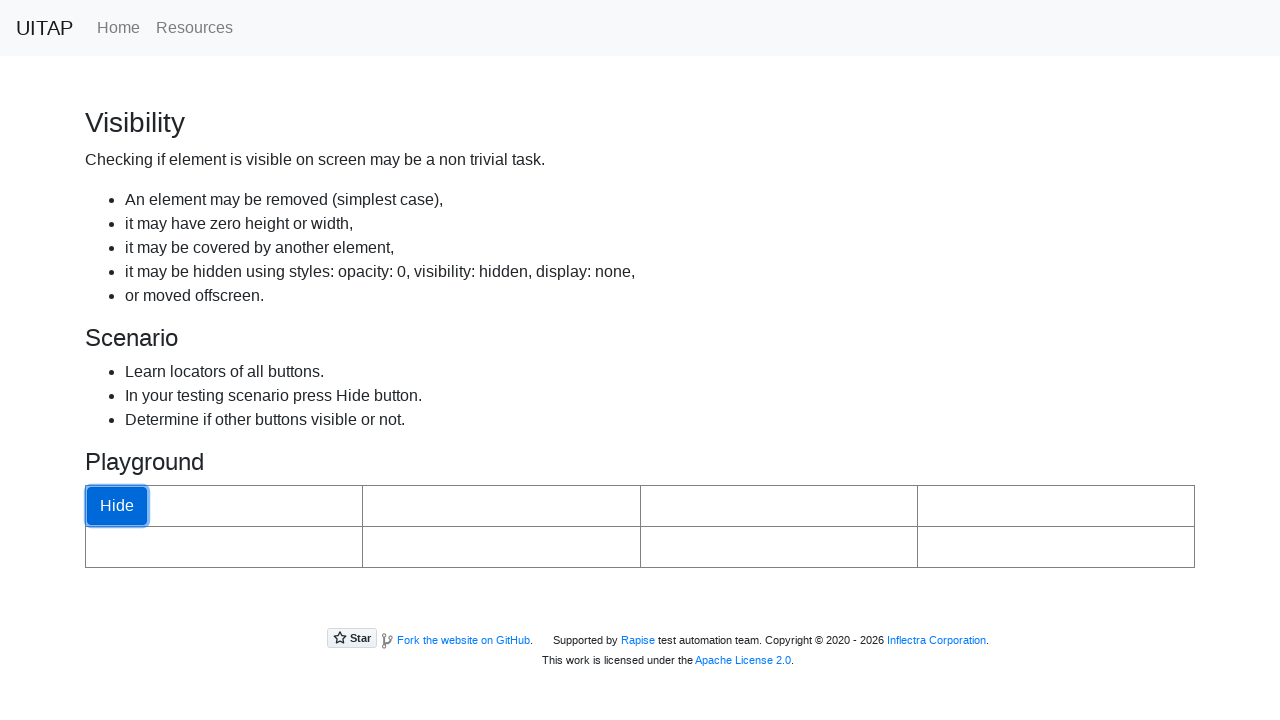

Found visible button: Hide
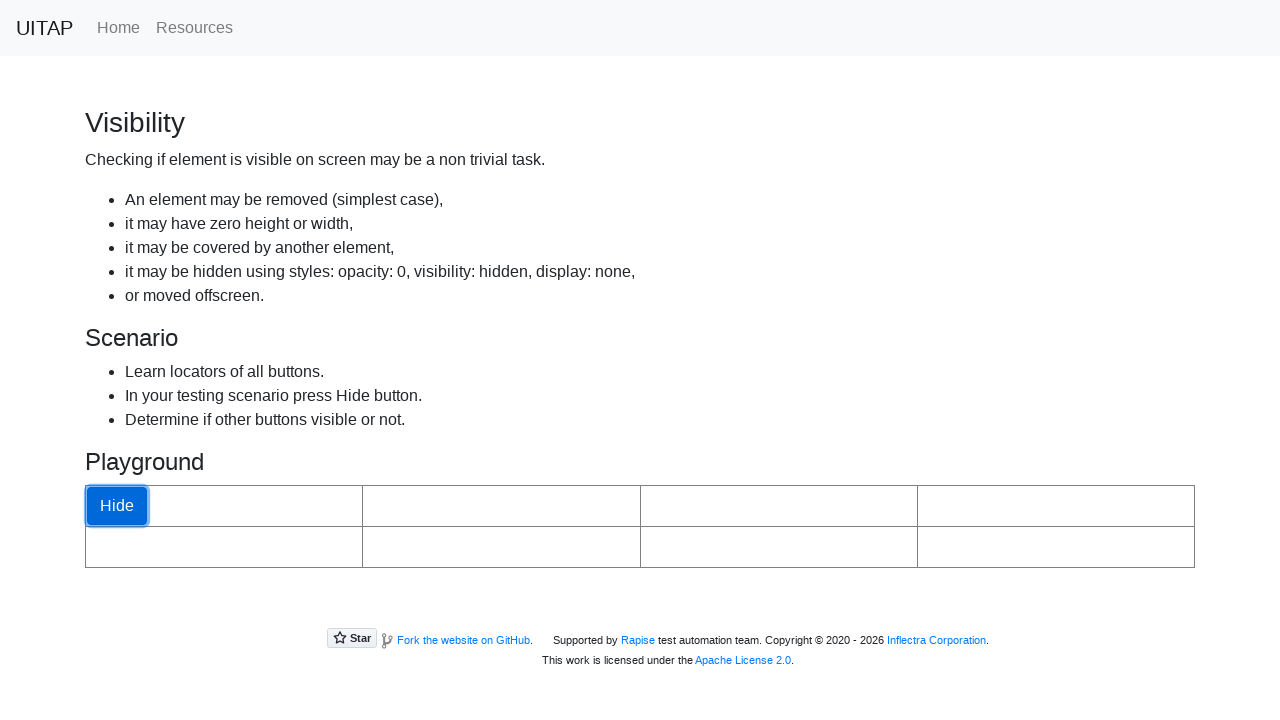

Found visible button: Overlapped
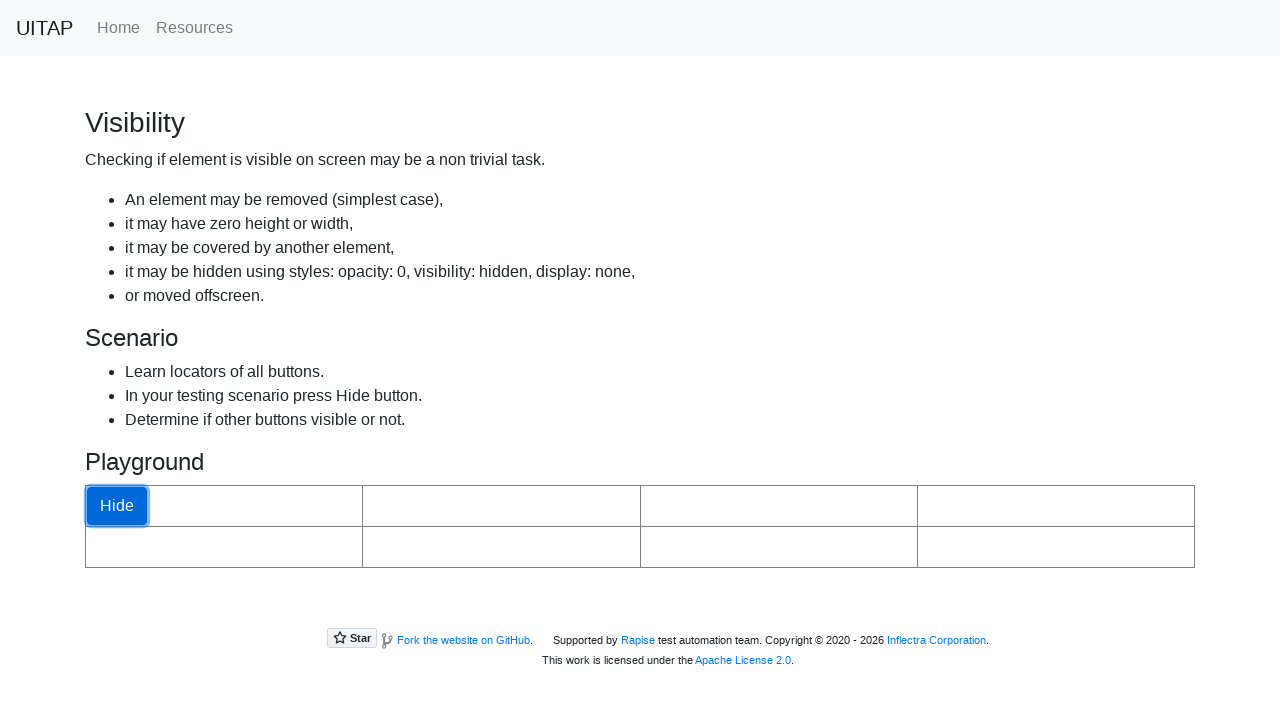

Found visible button: Opacity 0
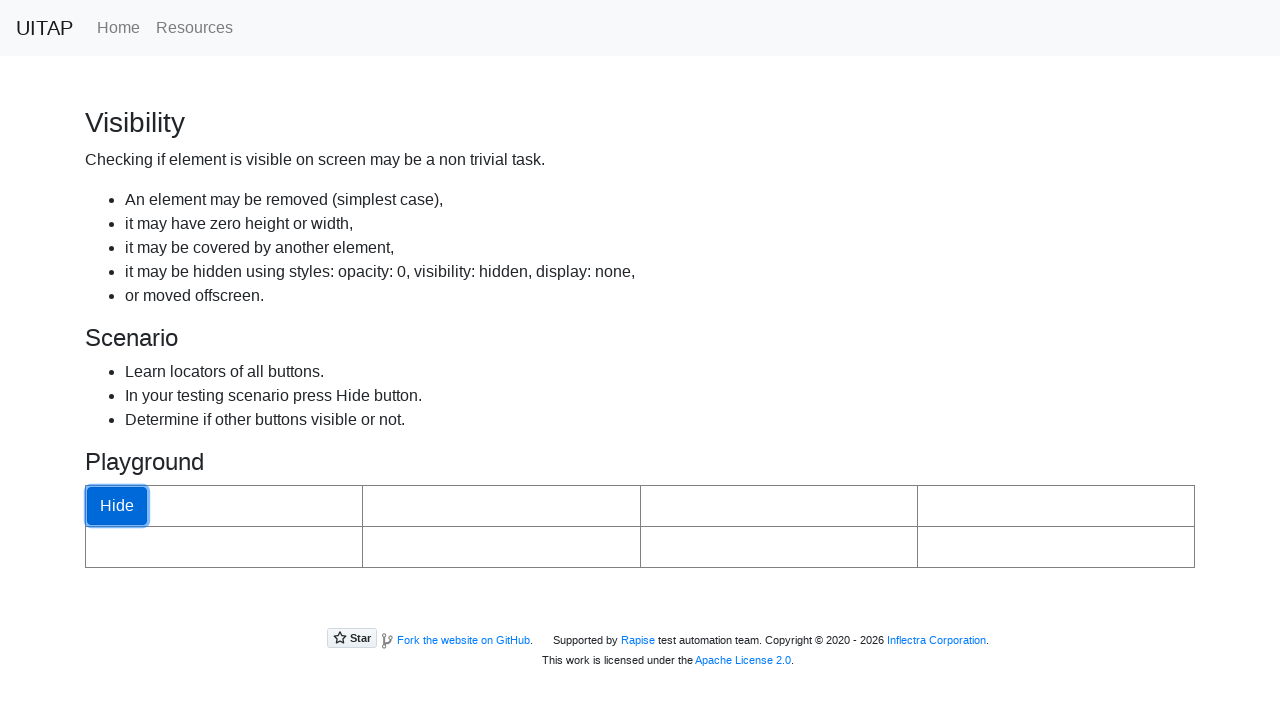

Found visible button: Offscreen
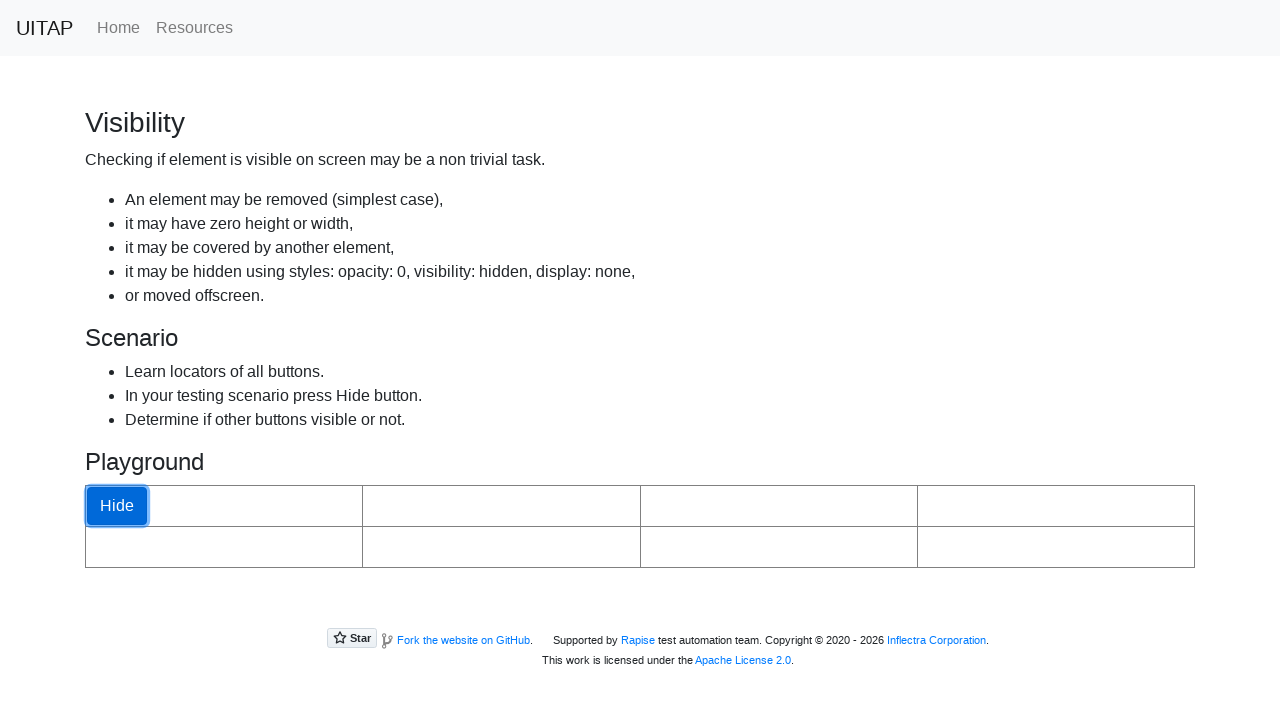

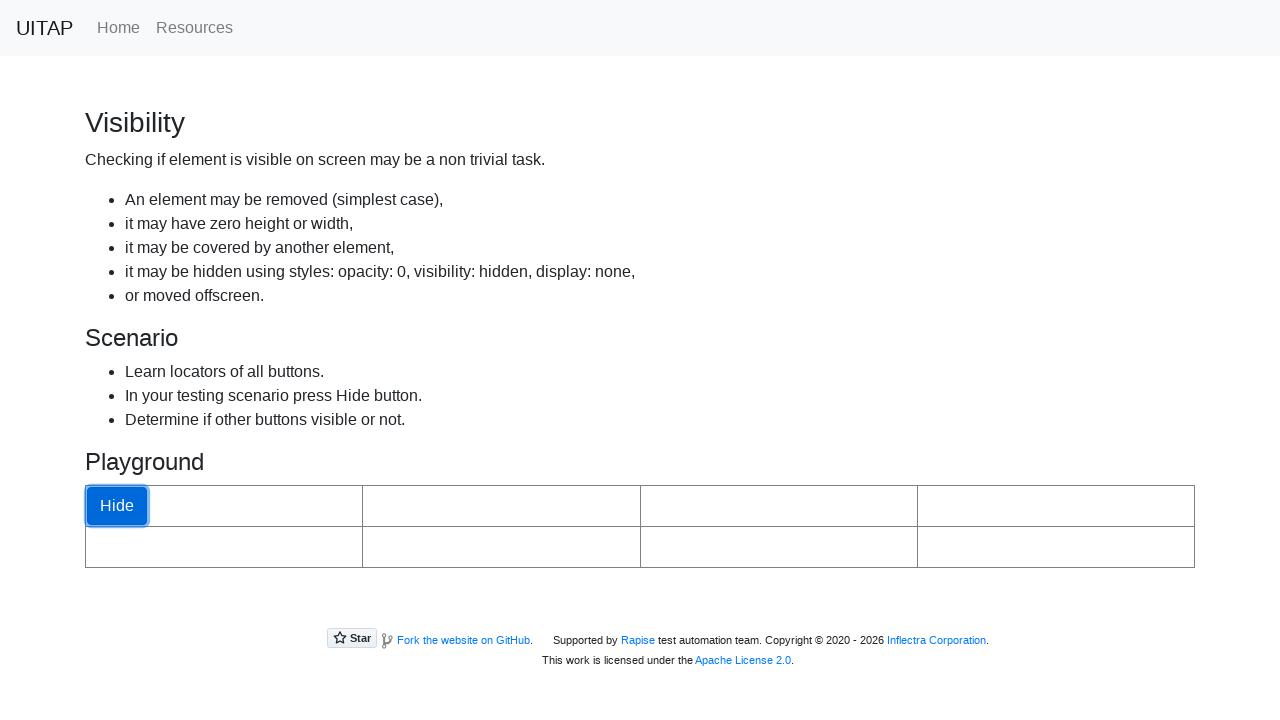